Navigates to the India Ministry of Tourism website and maximizes the browser window to verify the site loads correctly.

Starting URL: http://tourism.gov.in/

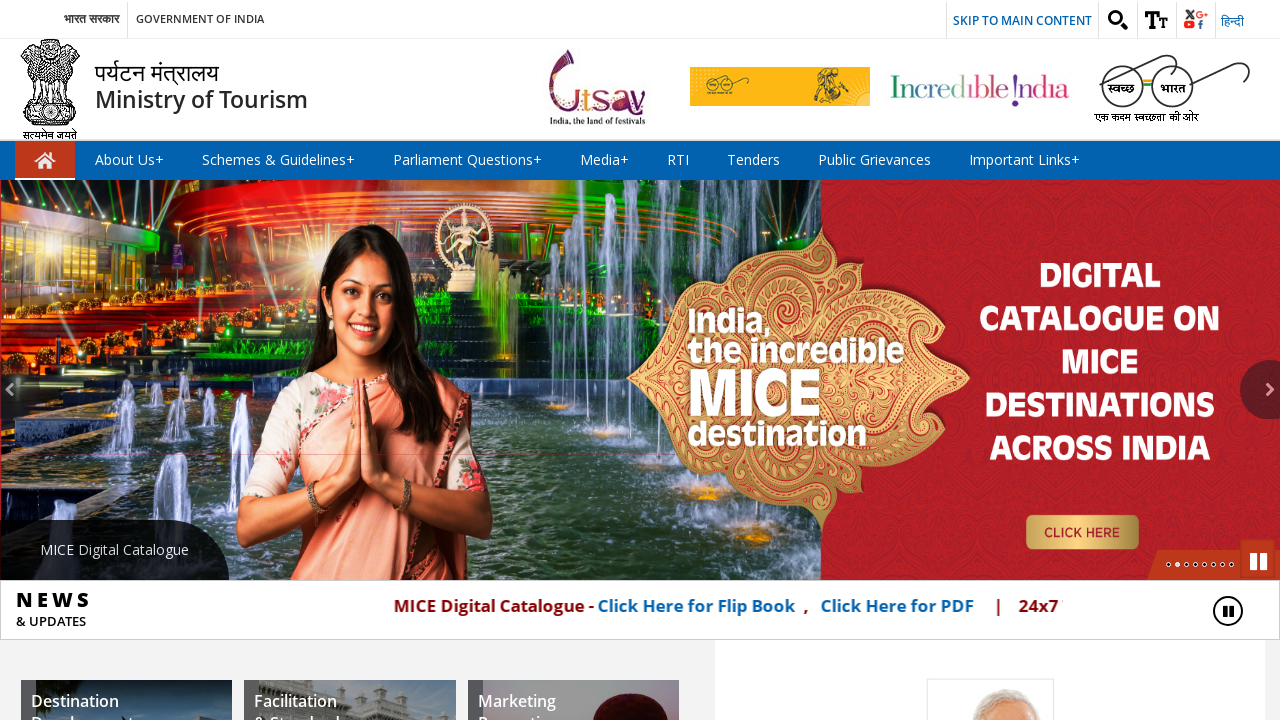

Set viewport to 1920x1080 to maximize browser window
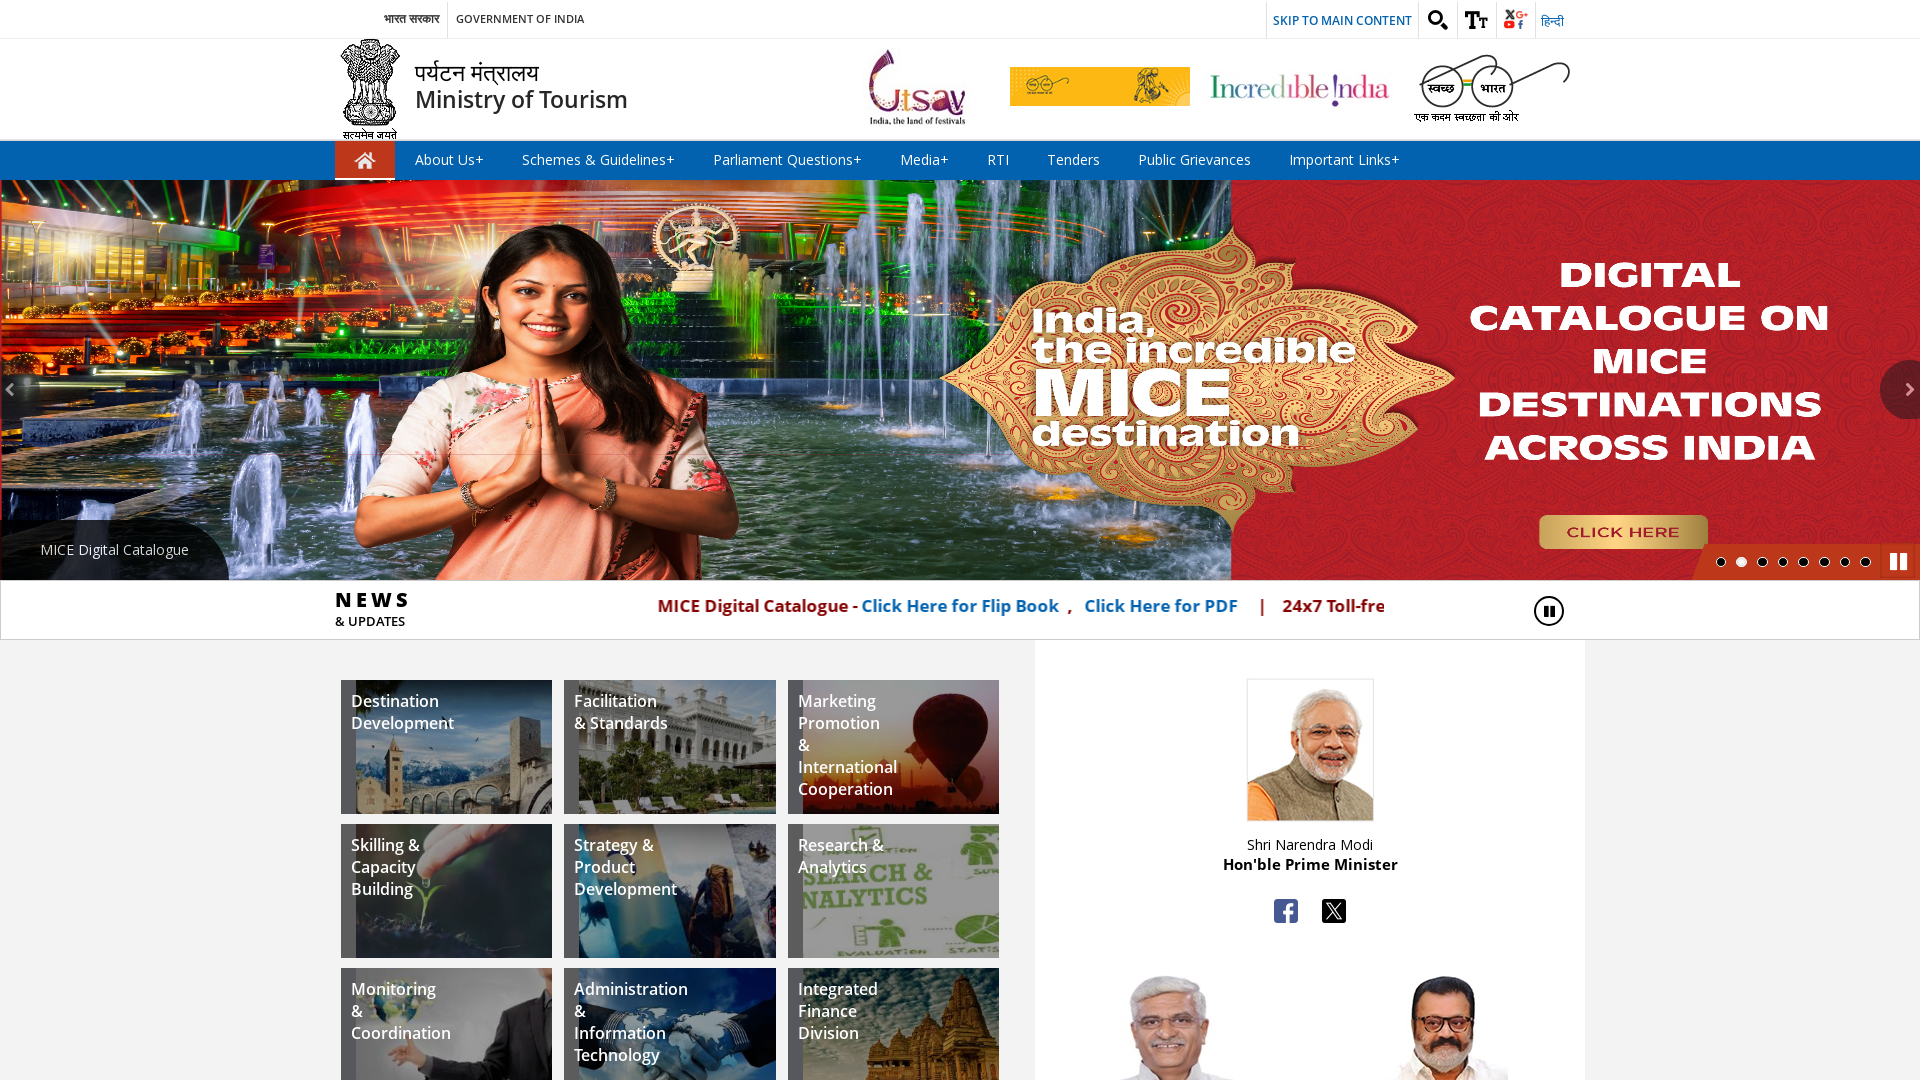

Waited for India Ministry of Tourism website to fully load (networkidle)
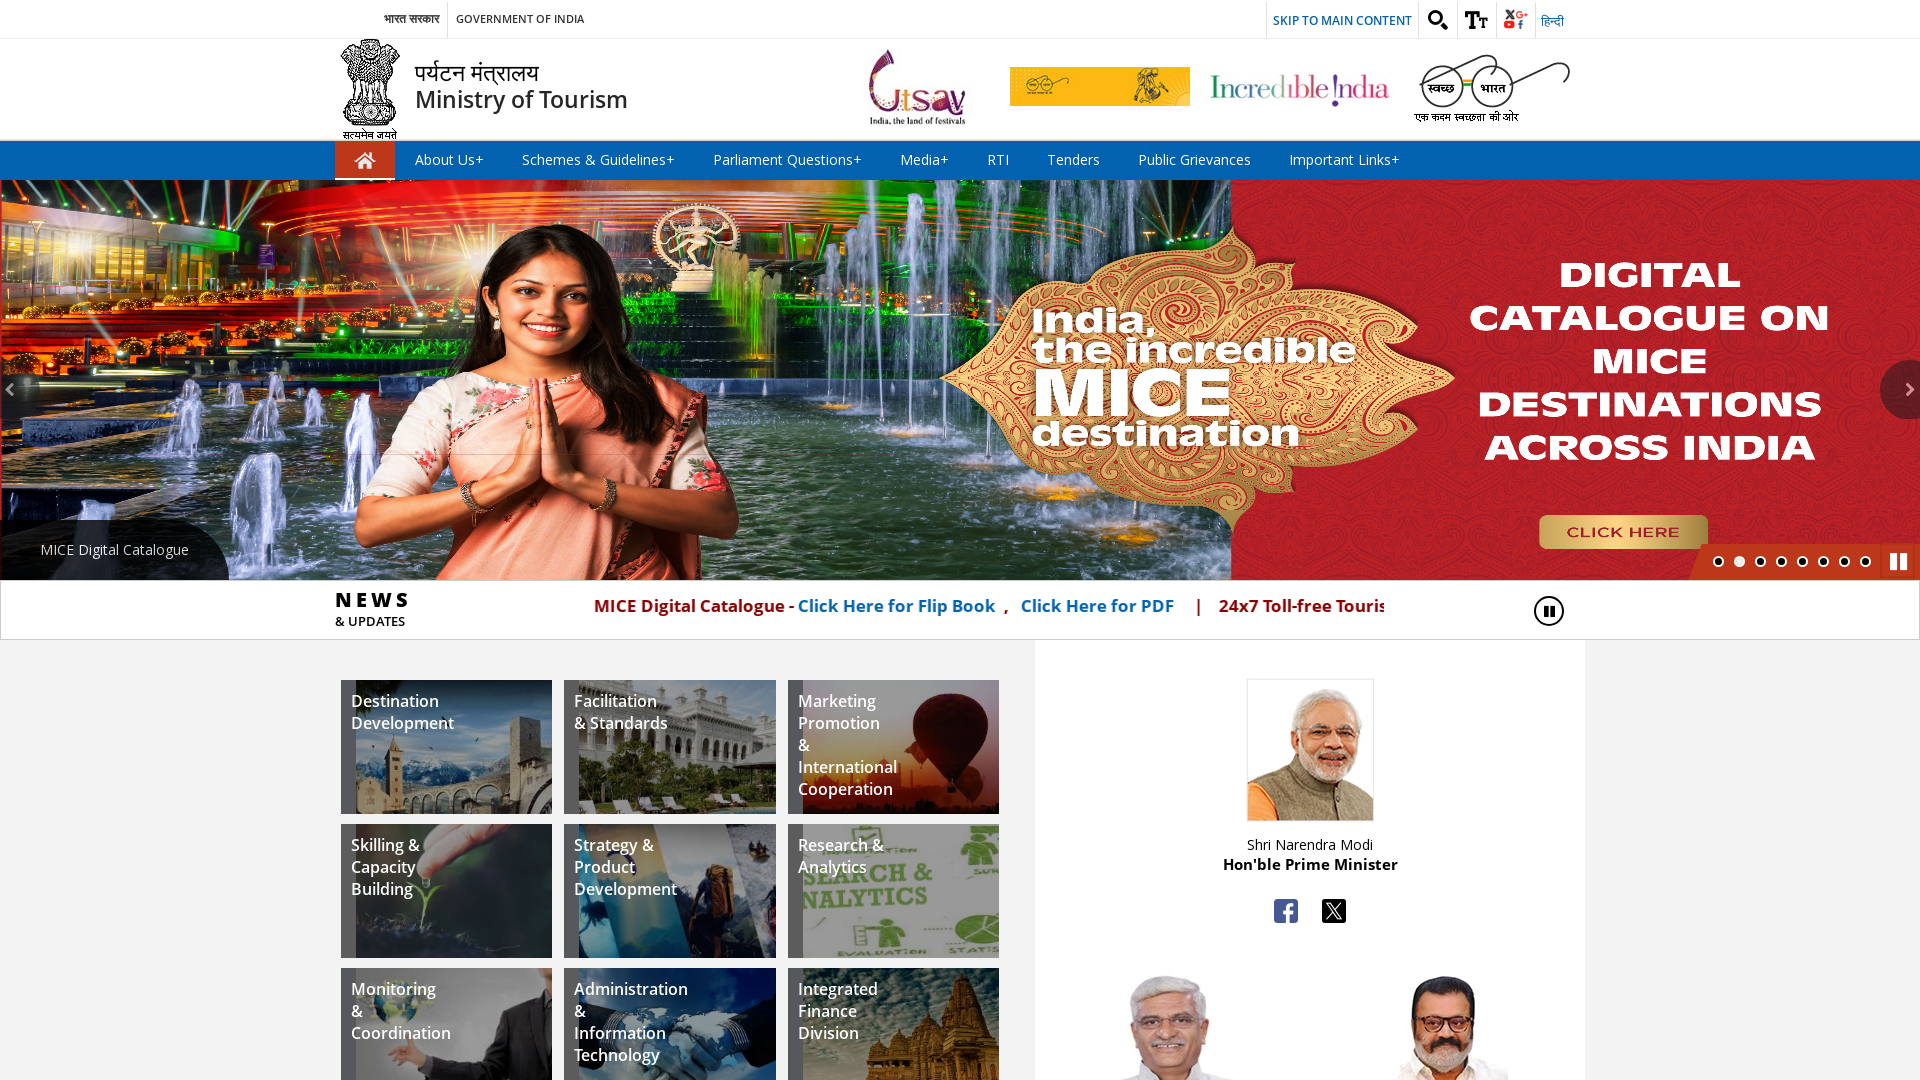

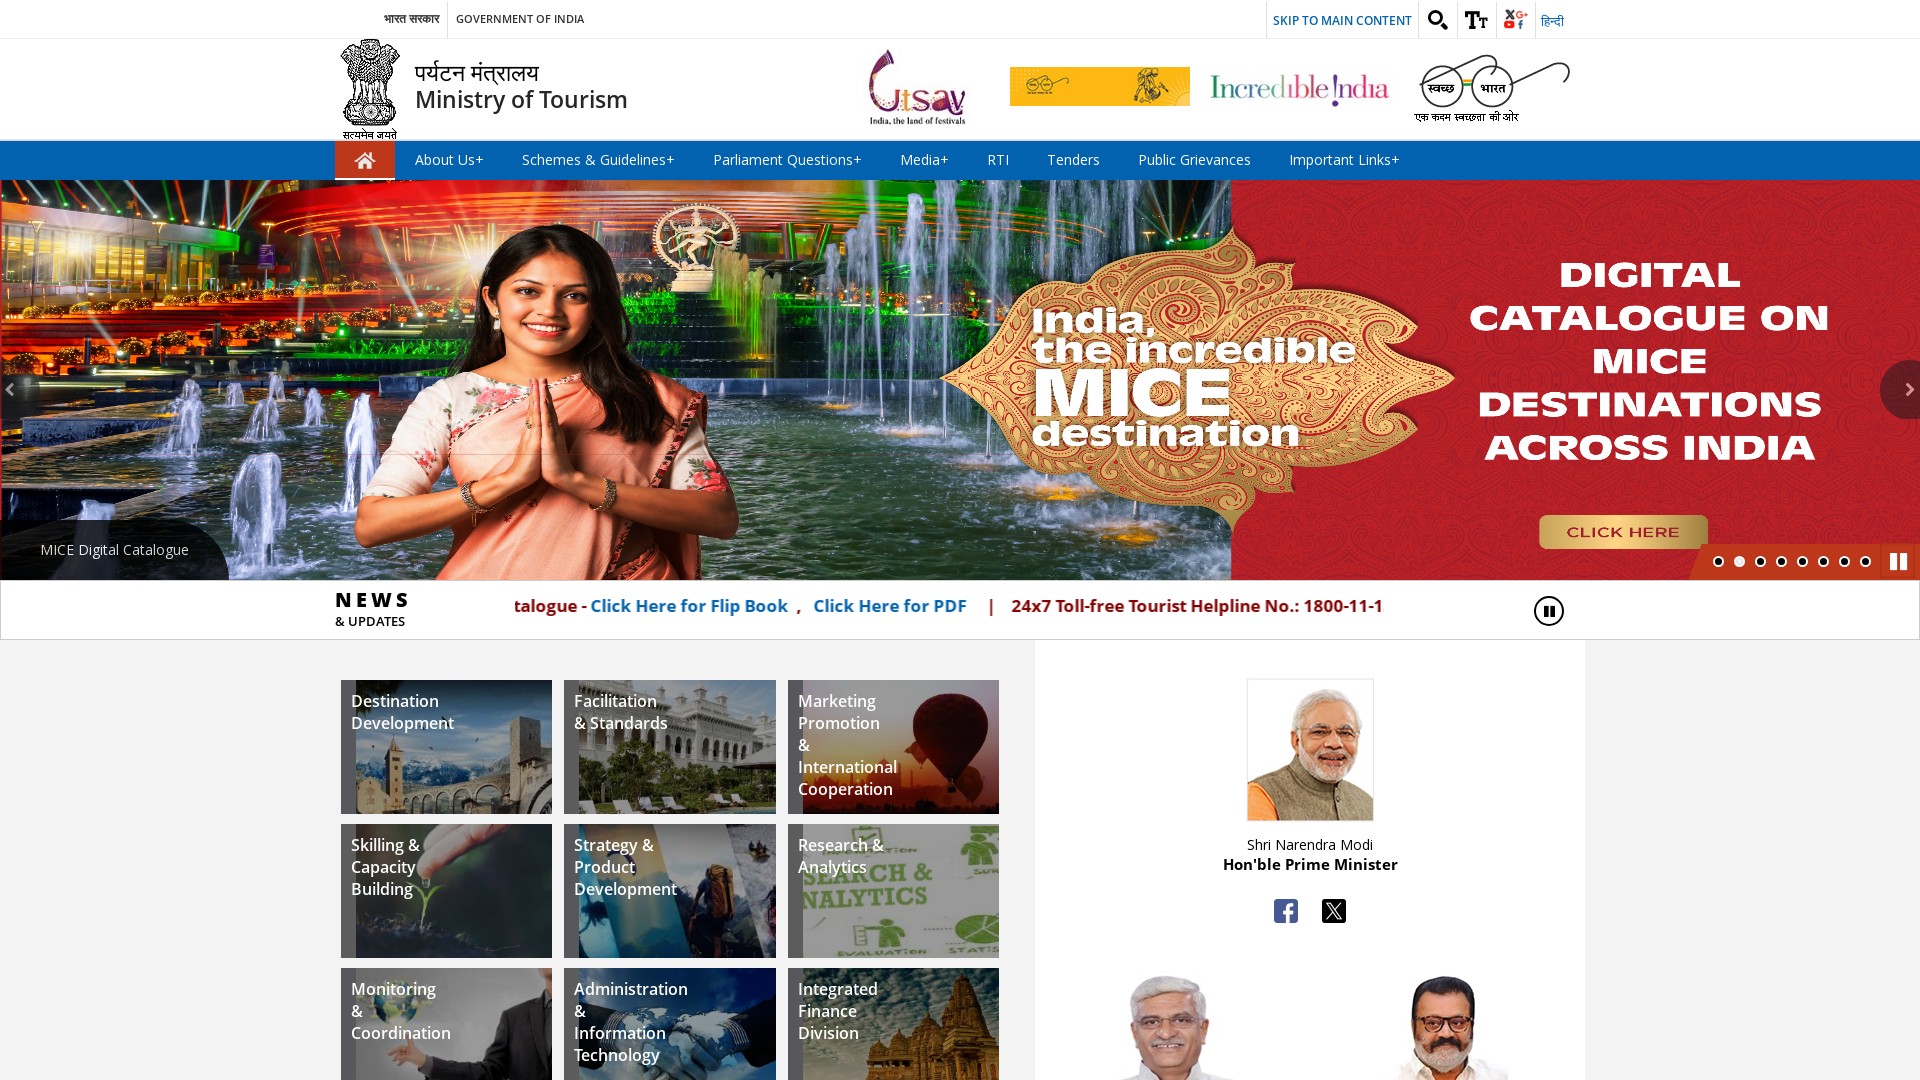